Tests autocomplete functionality by typing a partial country name and selecting "India" from the dropdown suggestions

Starting URL: https://rahulshettyacademy.com/AutomationPractice/

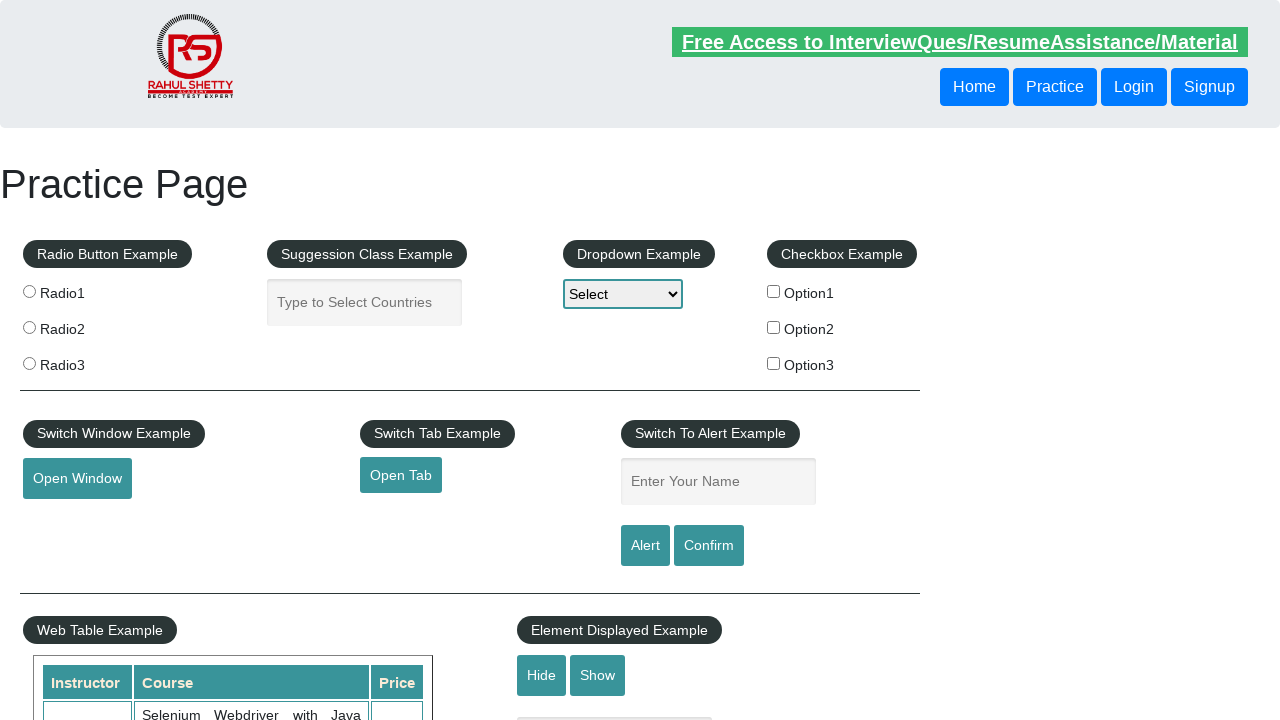

Typed 'ind' in autocomplete field to trigger suggestions on #autocomplete
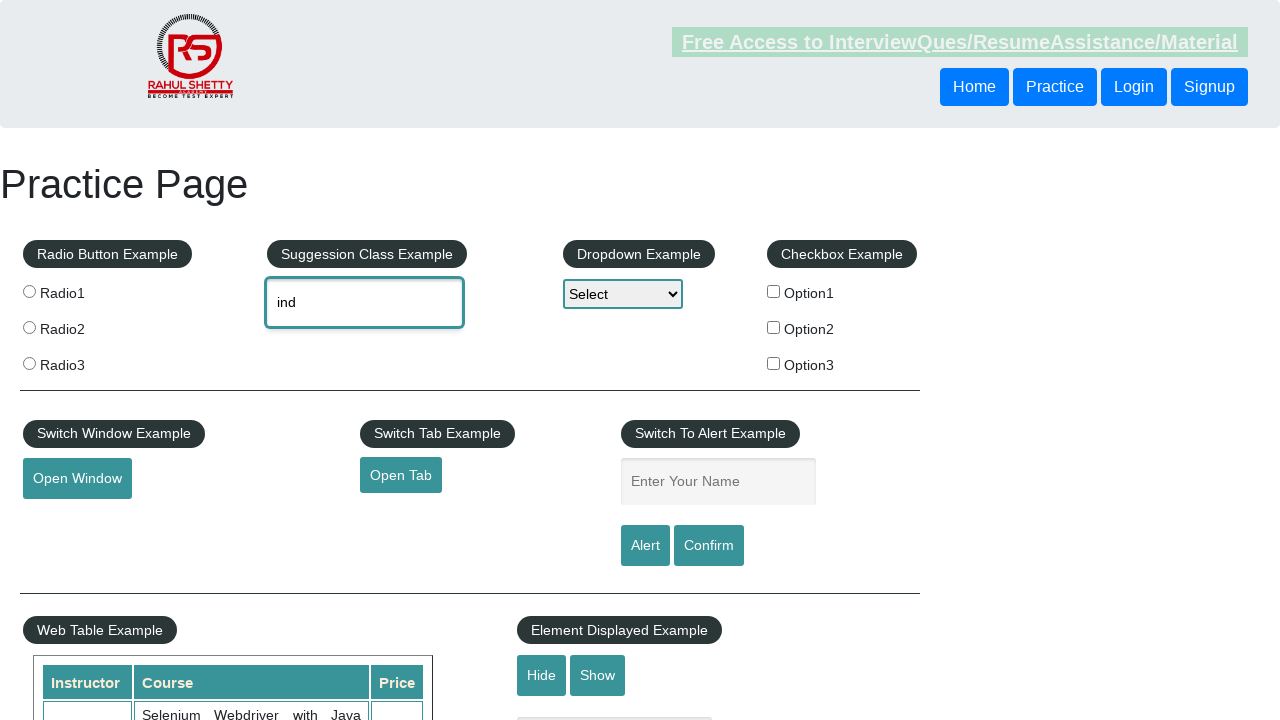

Autocomplete suggestions dropdown appeared
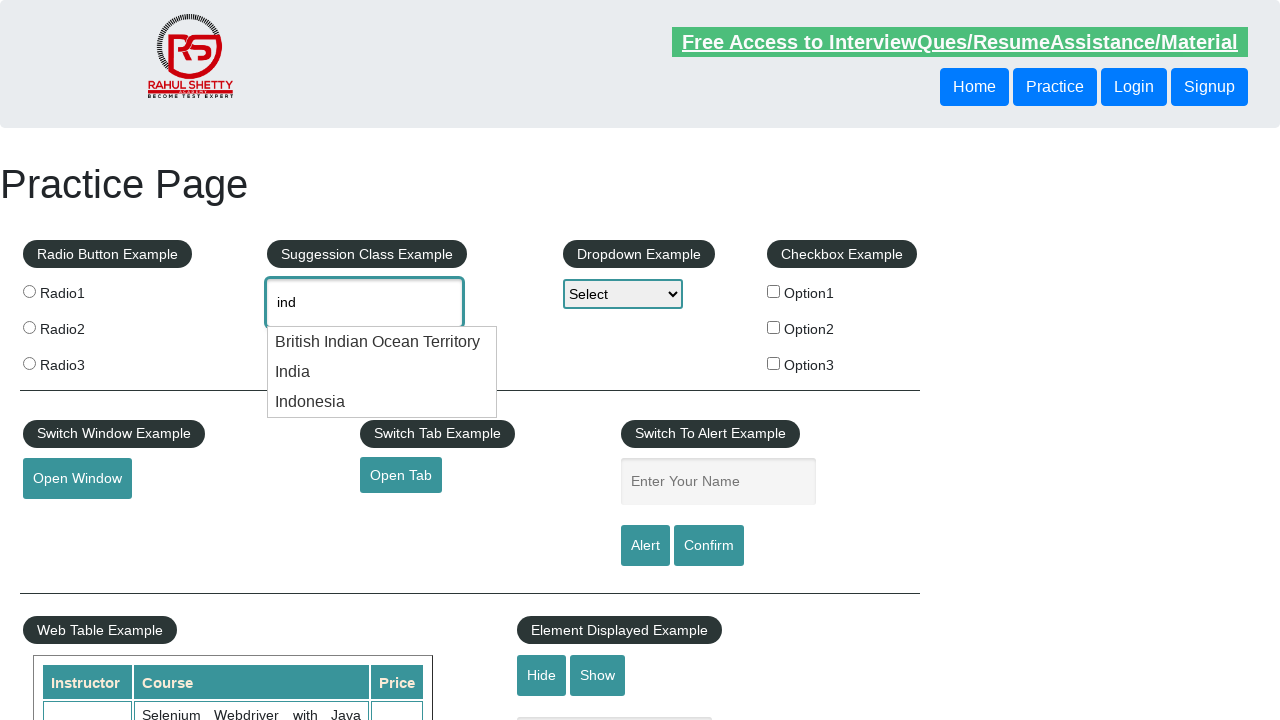

Selected 'India' from autocomplete suggestions at (382, 342) on li.ui-menu-item div.ui-menu-item-wrapper:has-text('India')
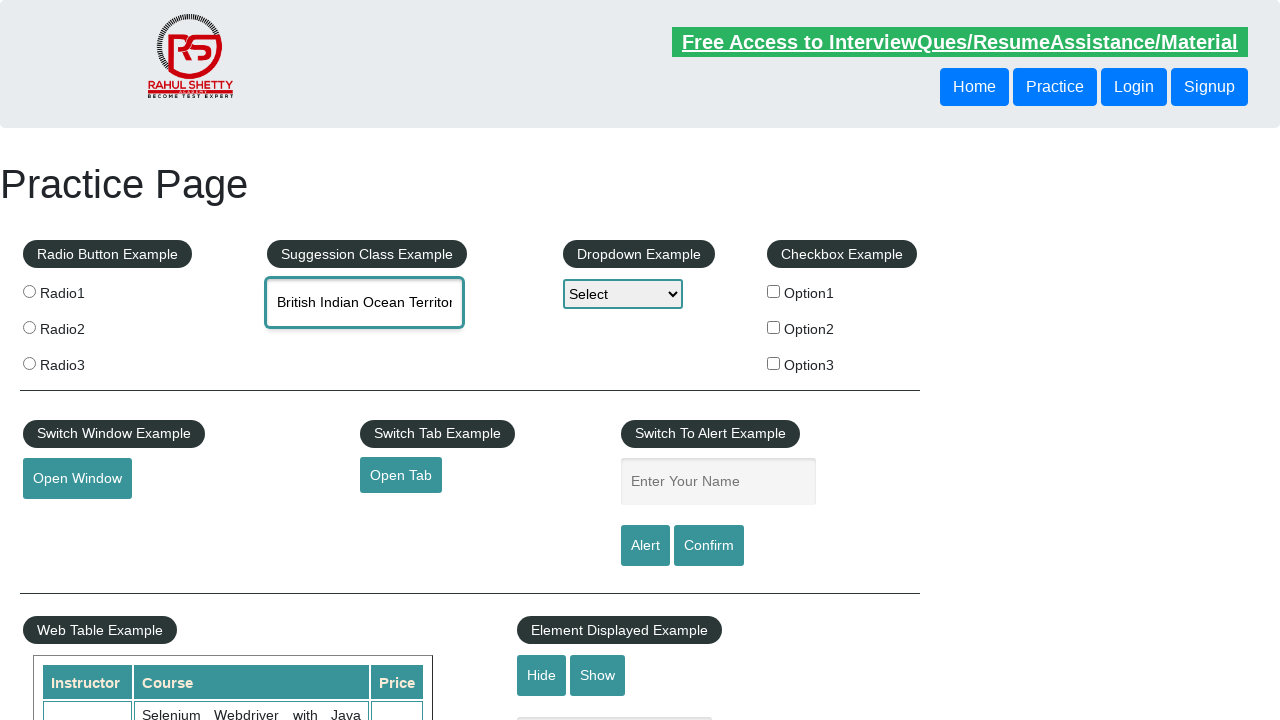

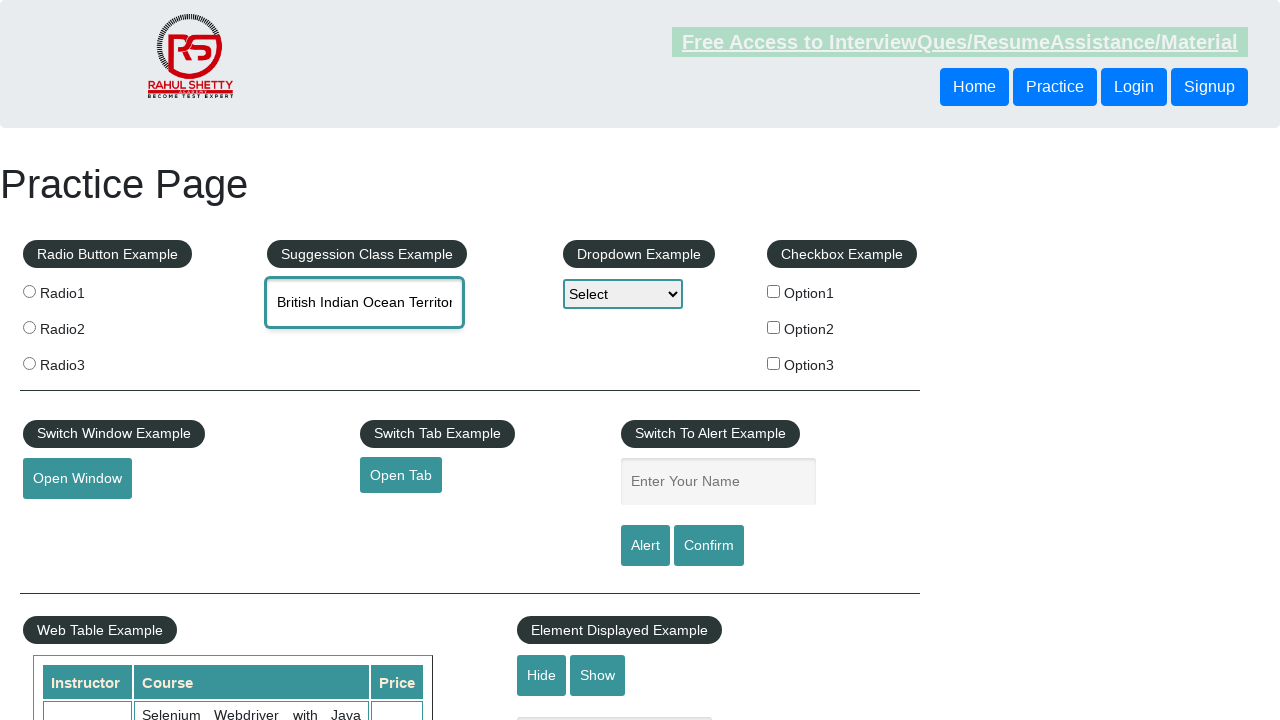